Navigates to a property listing page on bproperty.com and scrolls to the bottom to load dynamic content, verifying that property listings are displayed.

Starting URL: https://www.bproperty.com/buy/dhaka/?page=1

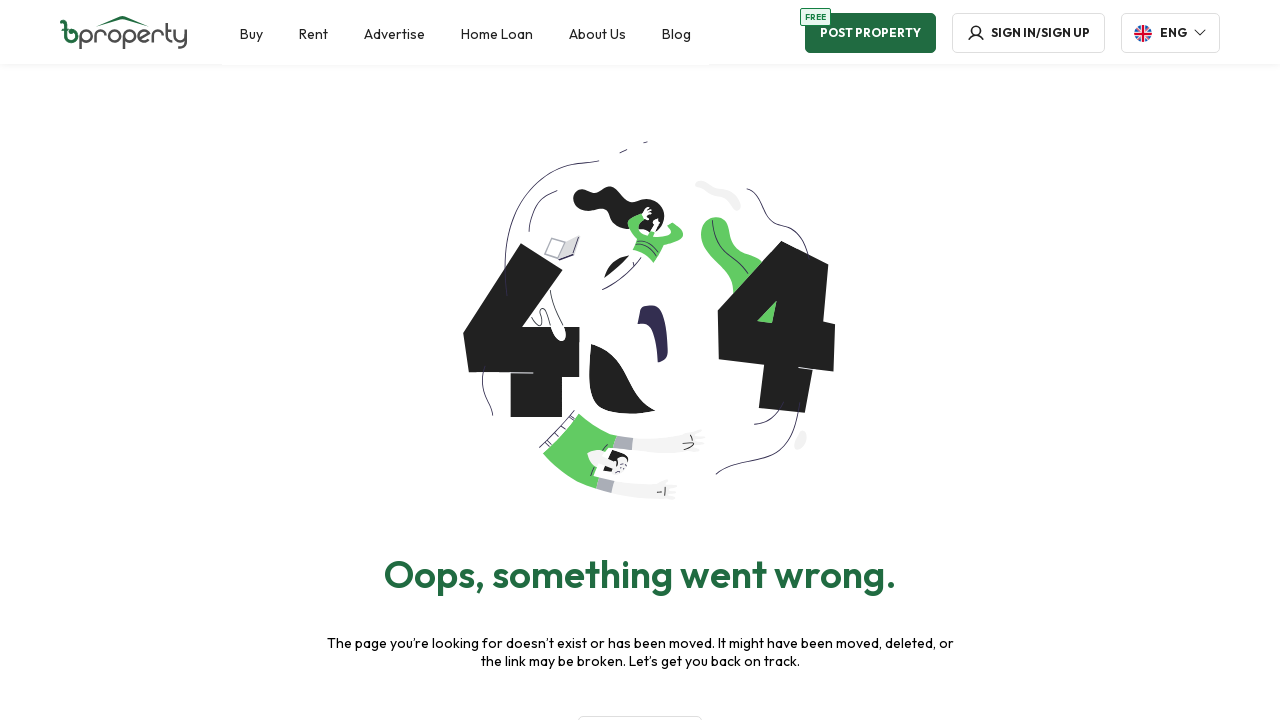

Scrolled to bottom of page to trigger lazy loading
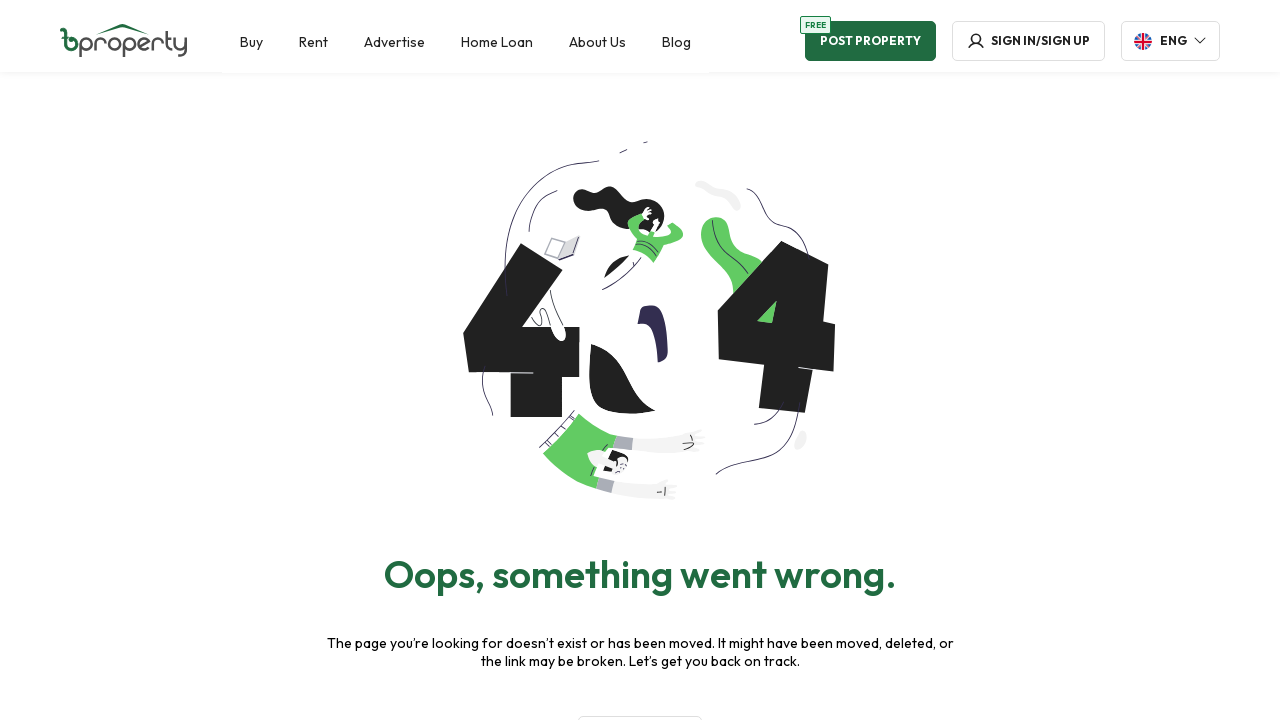

Waited 2000ms for dynamic content to load after scrolling
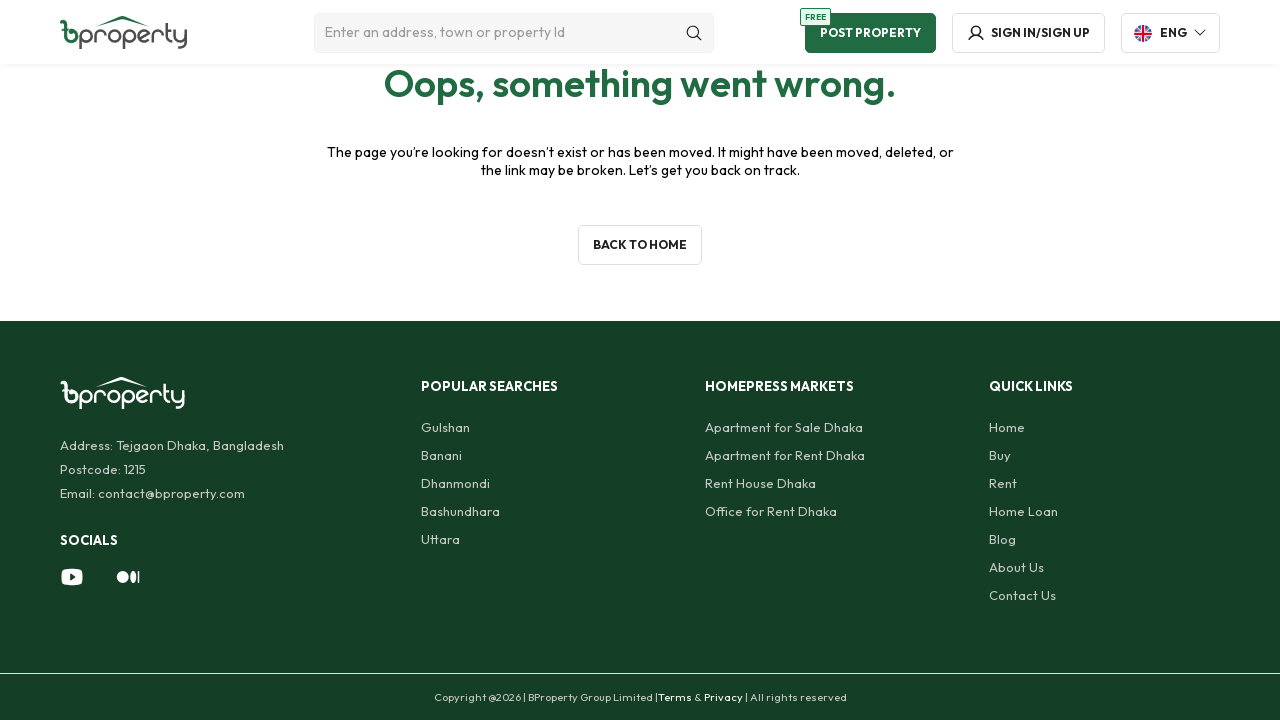

Verified that page body is present with loaded property listings
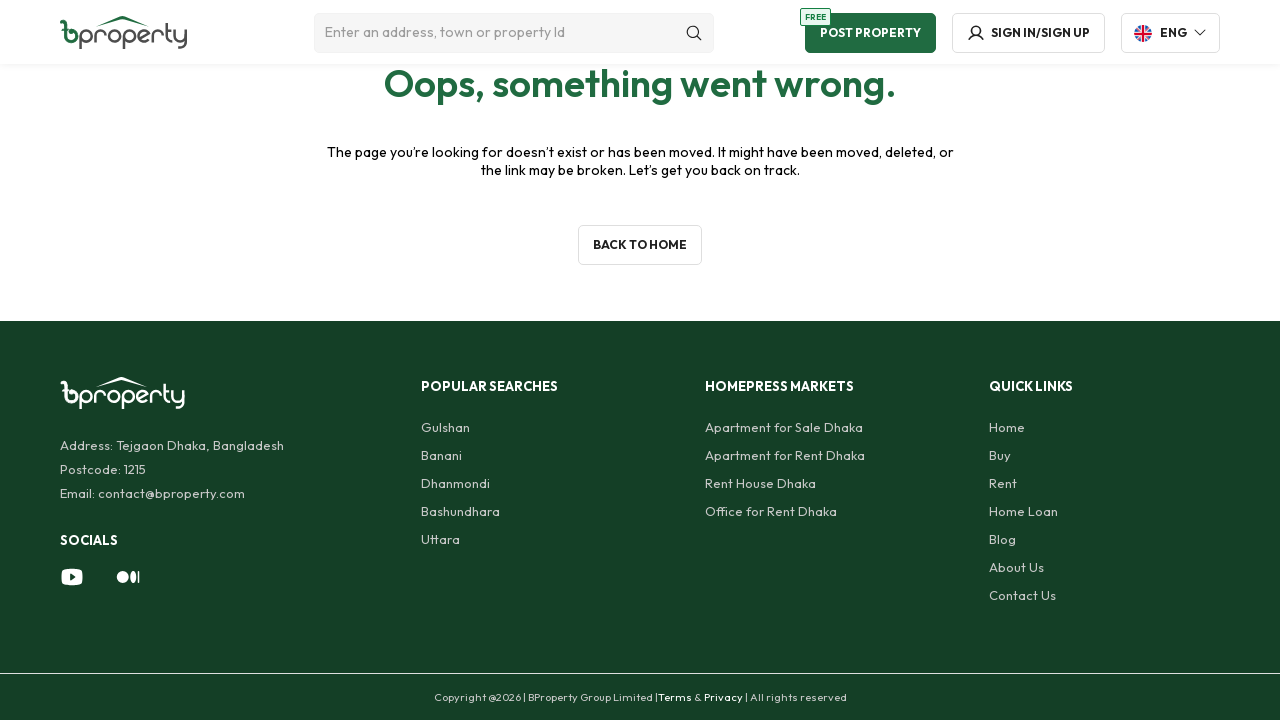

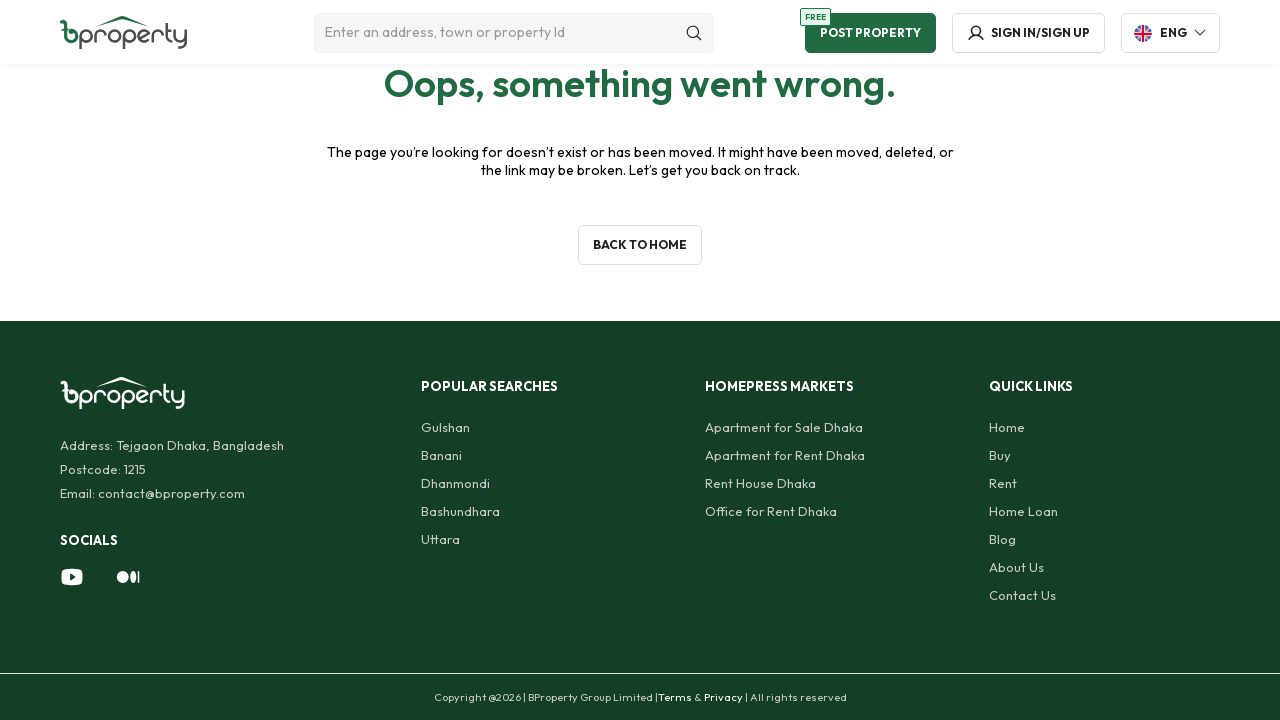